Tests JavaScript confirm alert by clicking the Confirm Alert button, switching to the alert, and dismissing it with Cancel.

Starting URL: https://v1.training-support.net/selenium/javascript-alerts

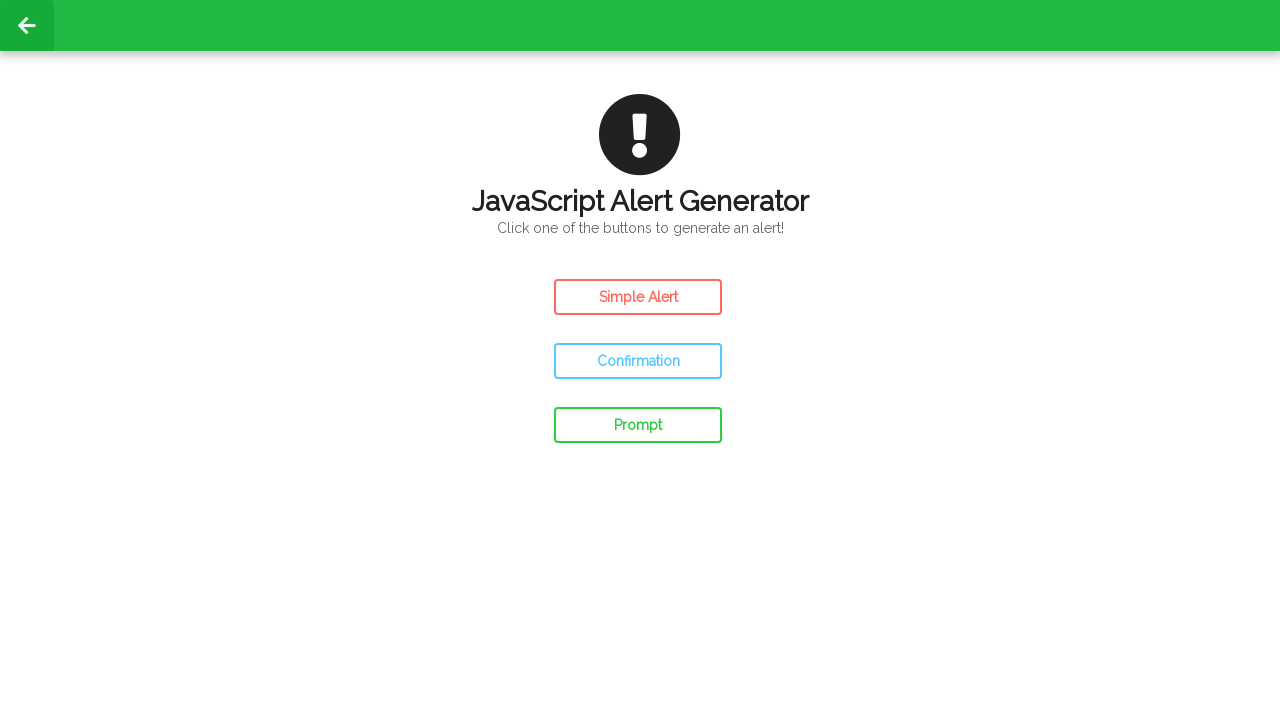

Set up dialog handler to dismiss alerts with Cancel
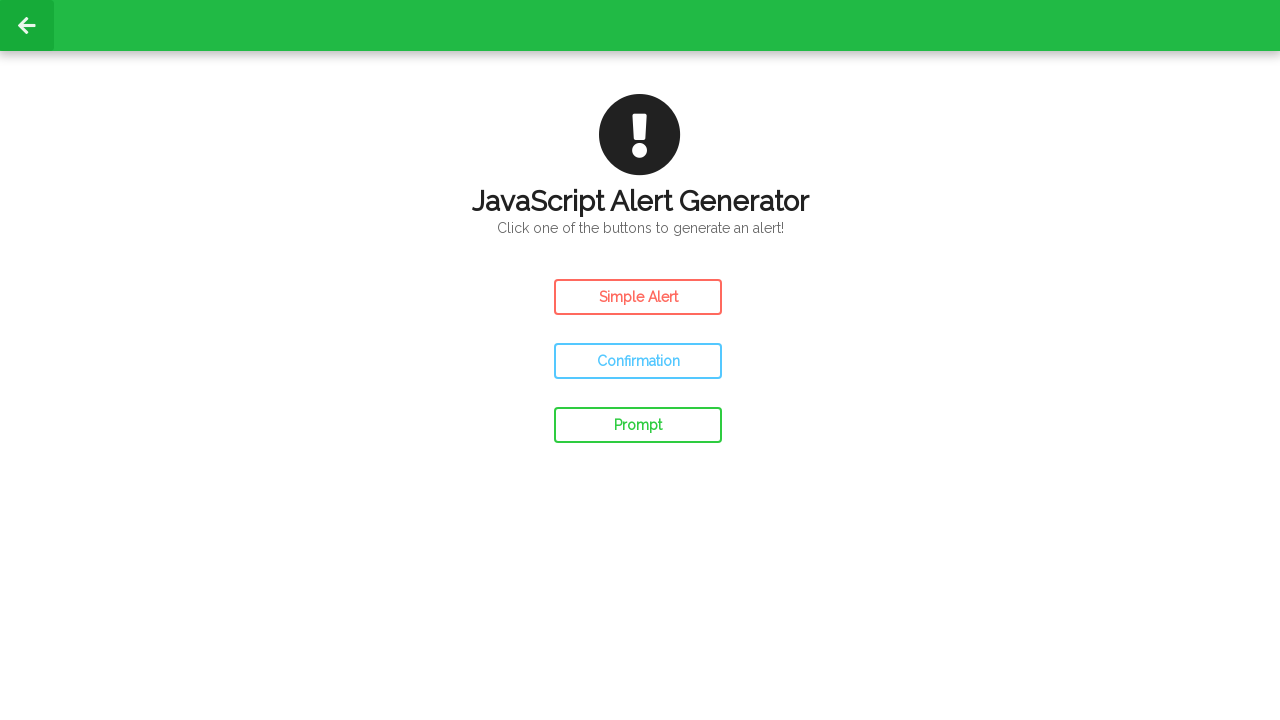

Clicked the Confirm Alert button at (638, 361) on #confirm
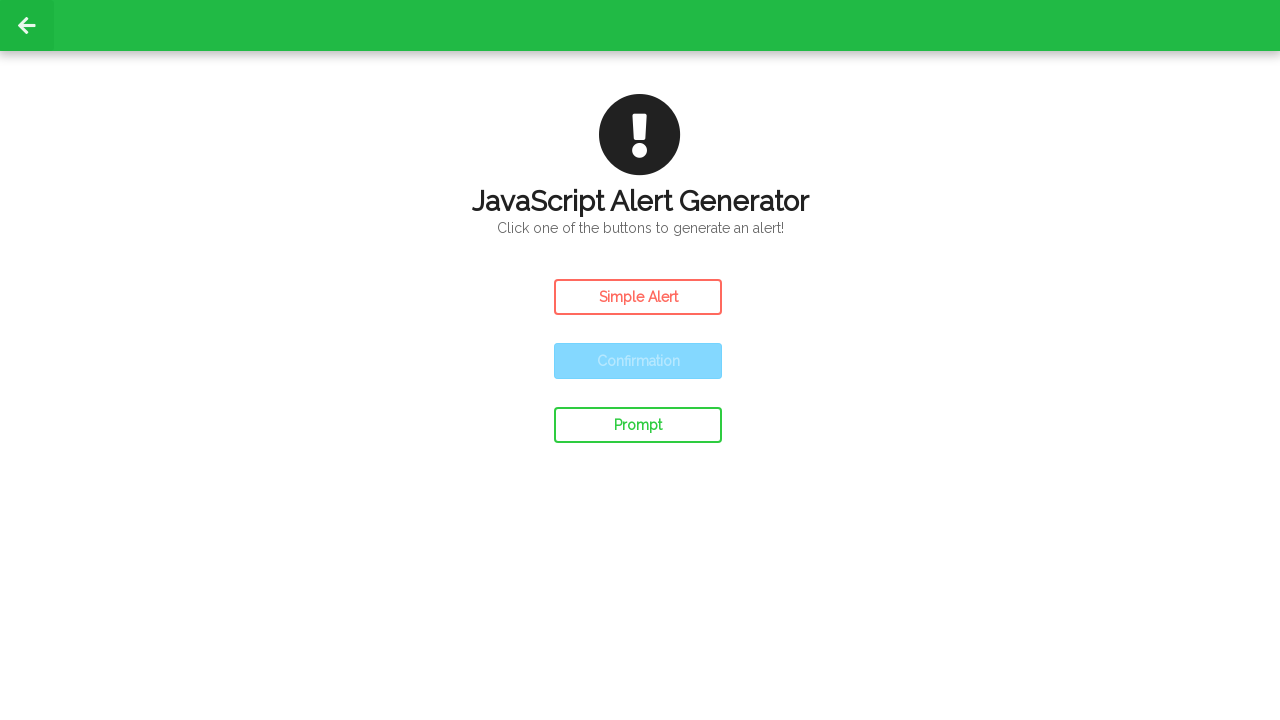

Waited for alert to be processed
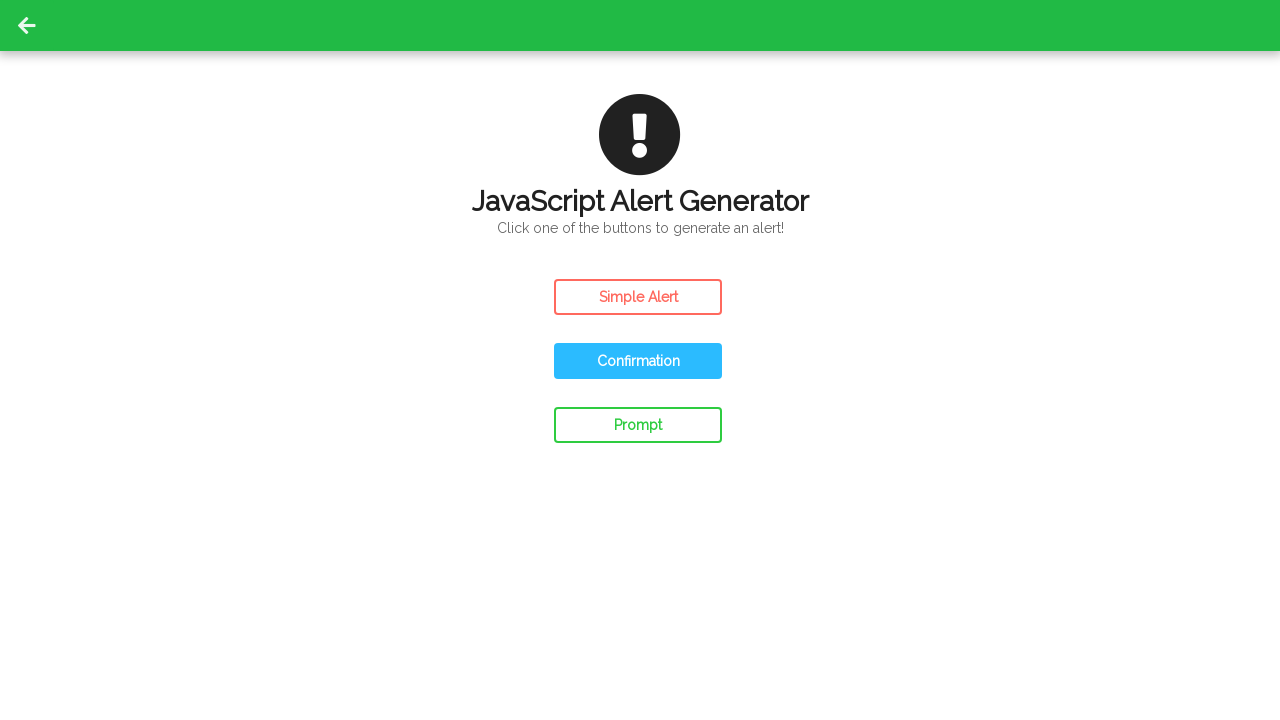

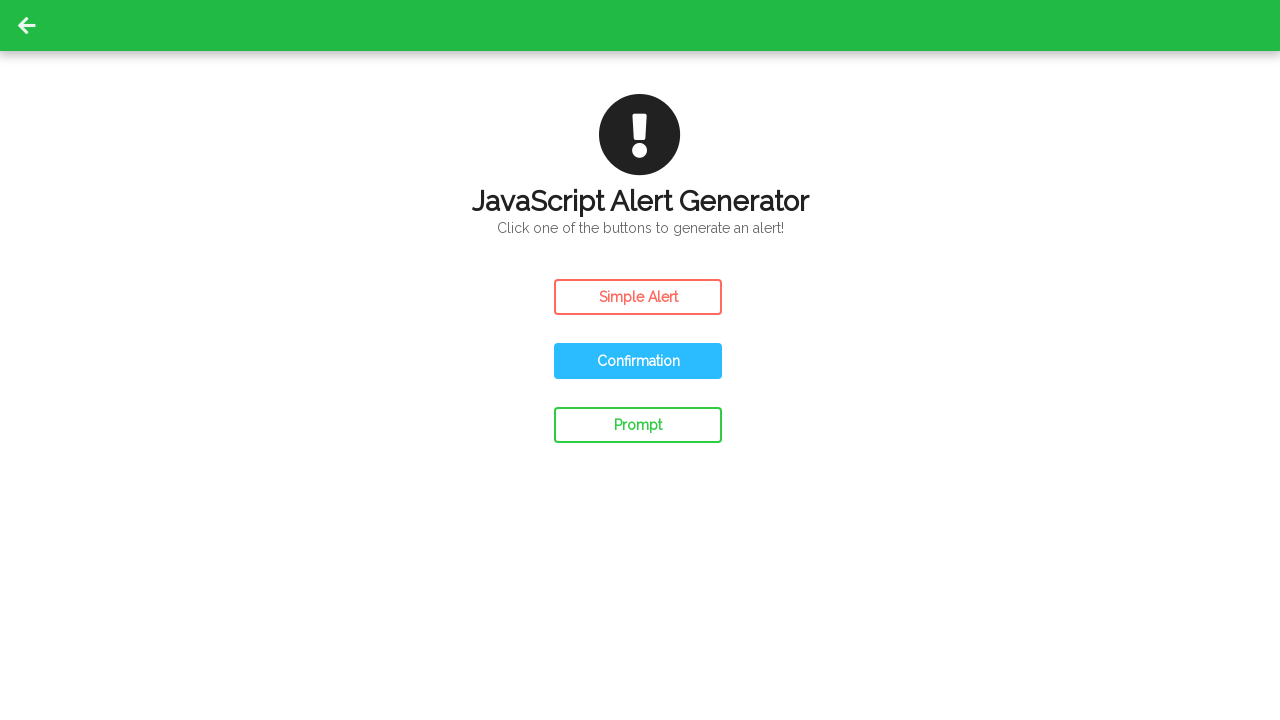